Tests un-marking todo items as complete by unchecking their checkboxes.

Starting URL: https://demo.playwright.dev/todomvc

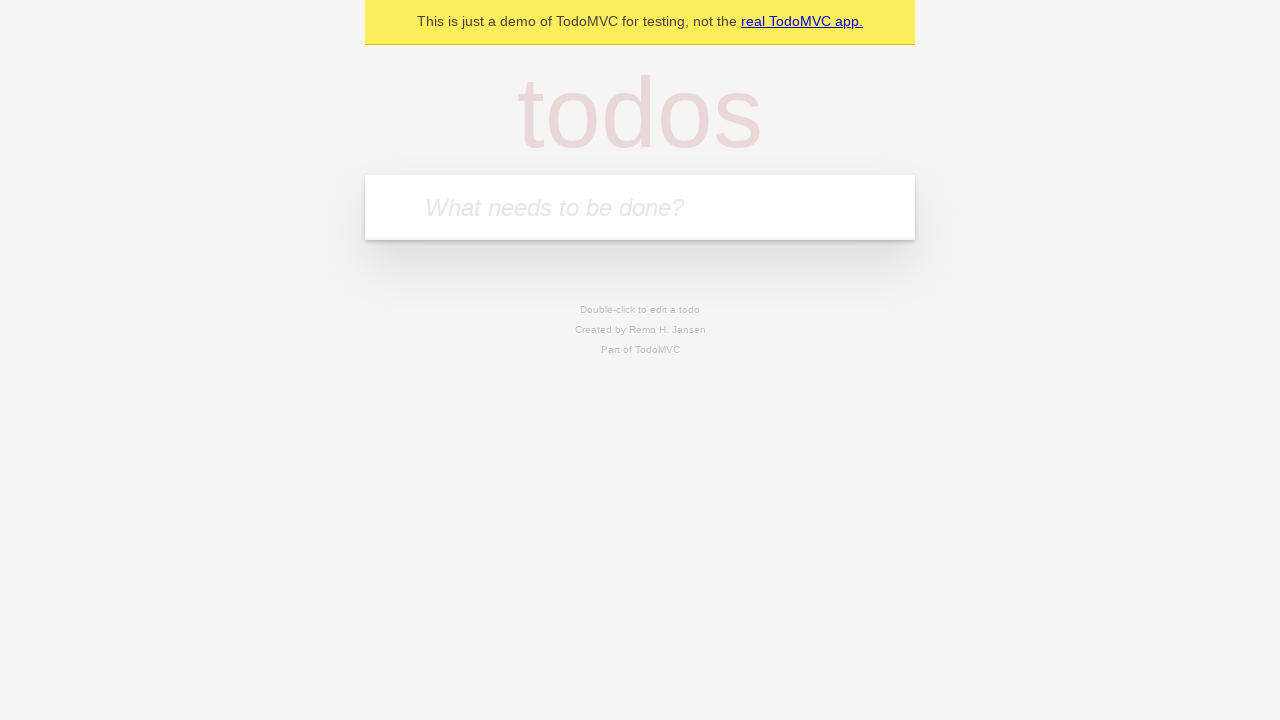

Located the 'What needs to be done?' input field
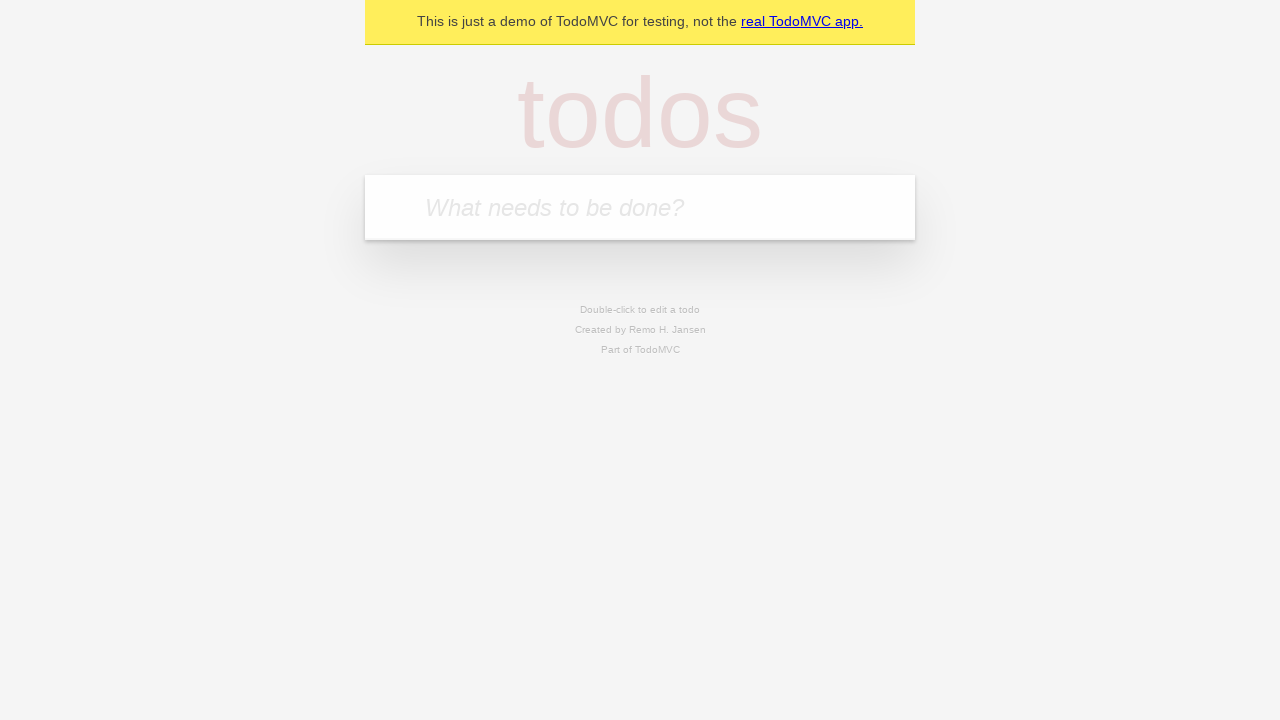

Filled first todo item with 'buy some cheese' on internal:attr=[placeholder="What needs to be done?"i]
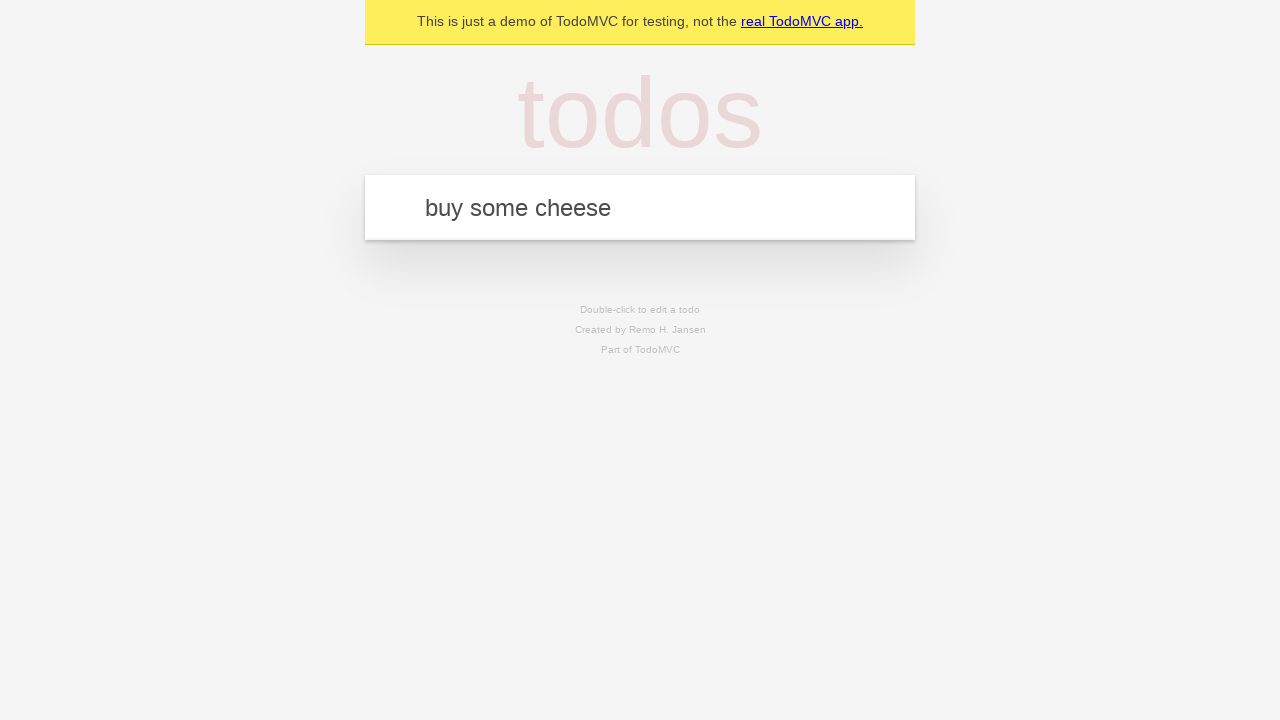

Pressed Enter to create first todo item on internal:attr=[placeholder="What needs to be done?"i]
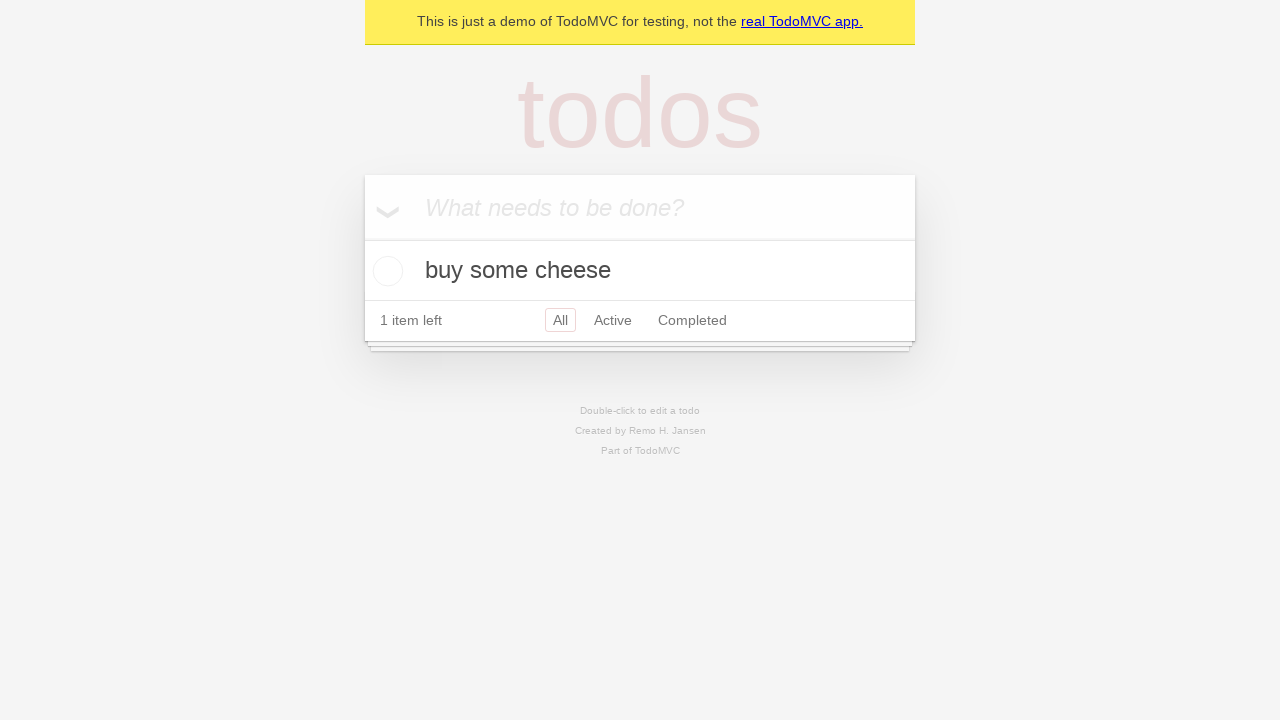

Filled second todo item with 'feed the cat' on internal:attr=[placeholder="What needs to be done?"i]
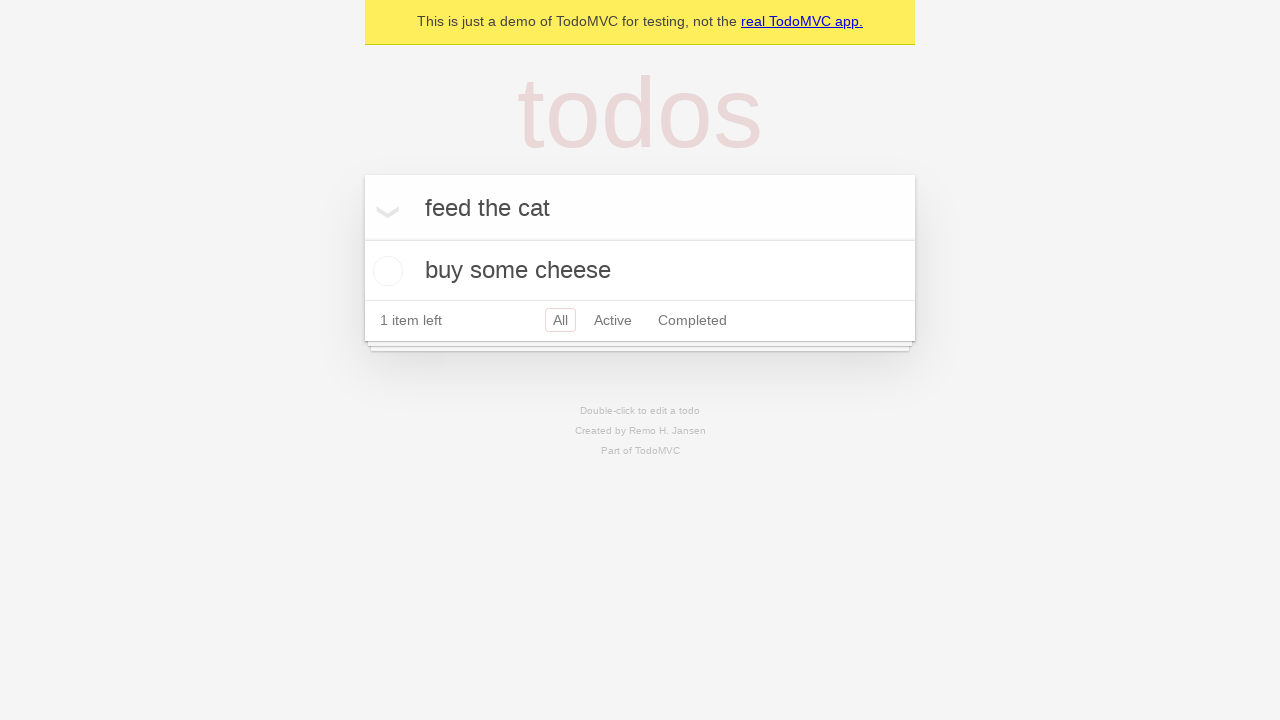

Pressed Enter to create second todo item on internal:attr=[placeholder="What needs to be done?"i]
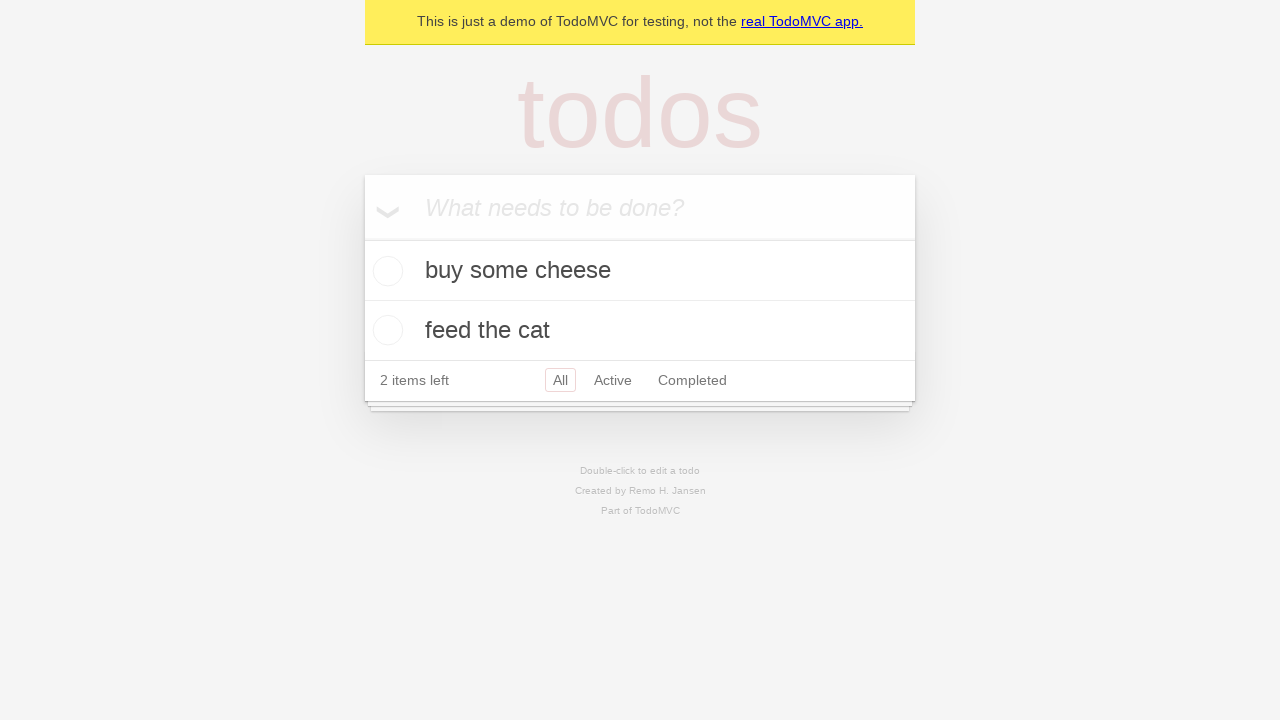

Waited for second todo item label to appear
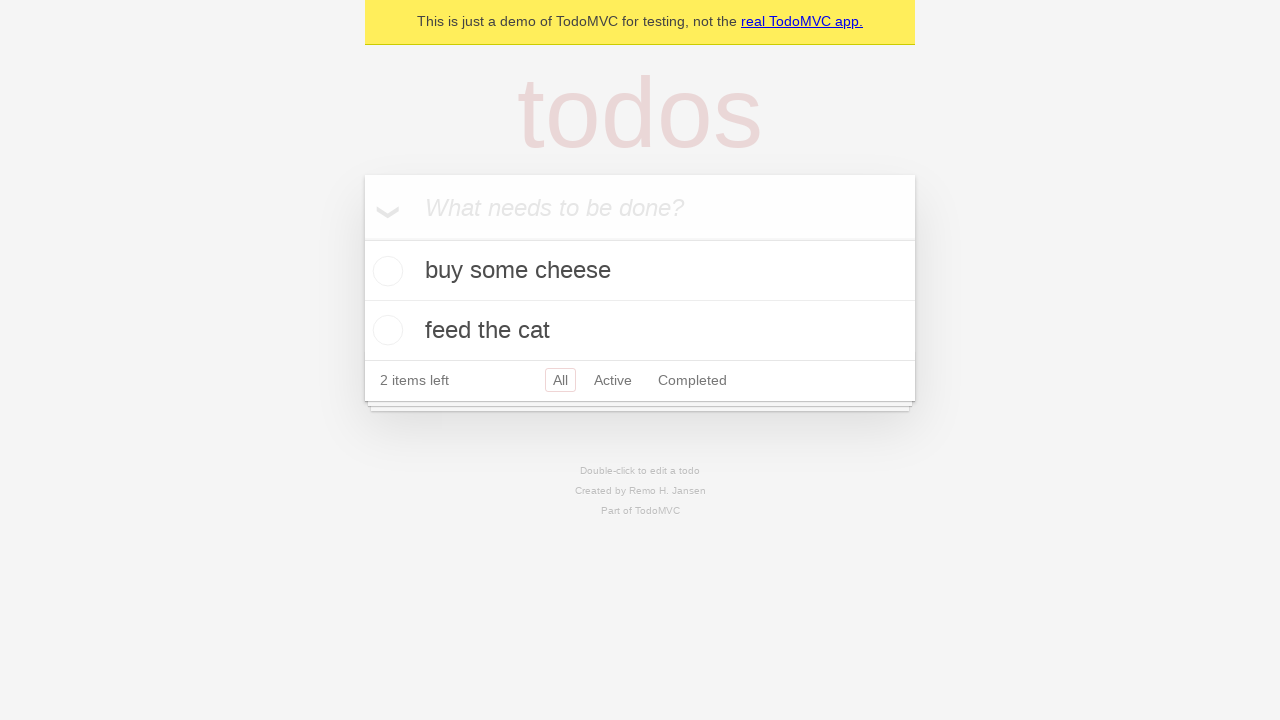

Located first todo item
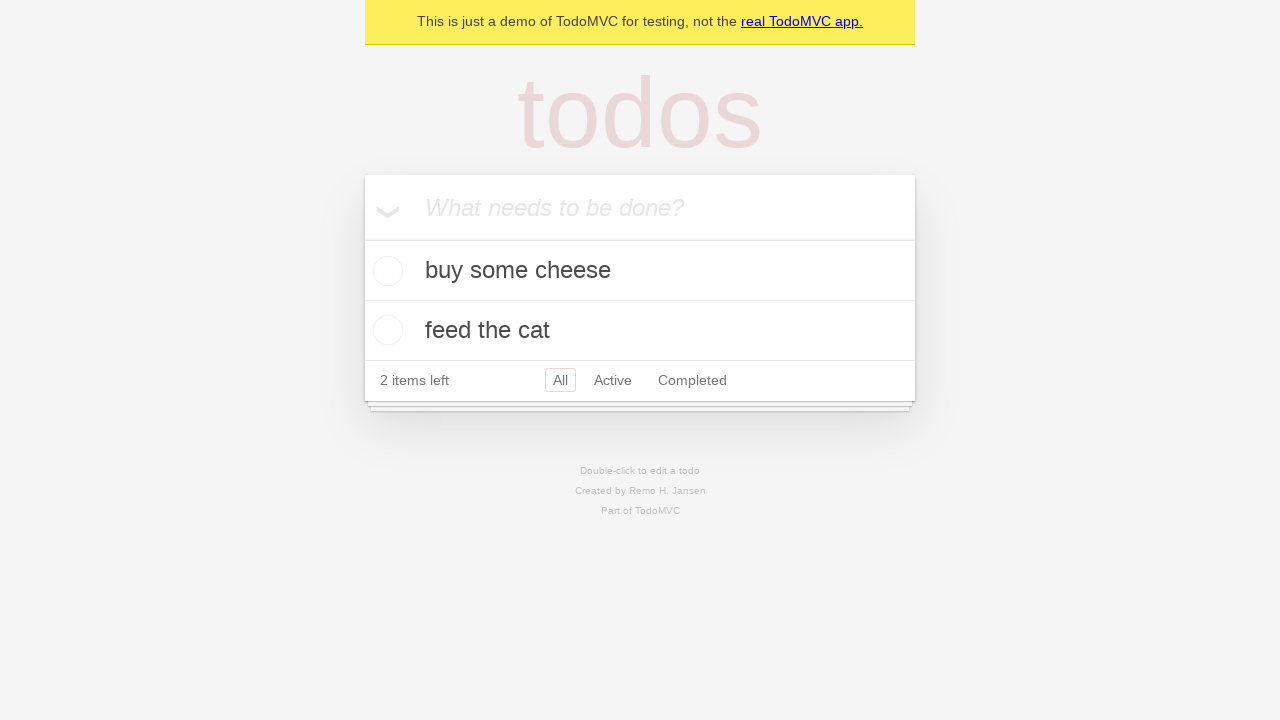

Checked the first todo item checkbox to mark as complete at (385, 271) on internal:testid=[data-testid="todo-item"s] >> nth=0 >> internal:role=checkbox
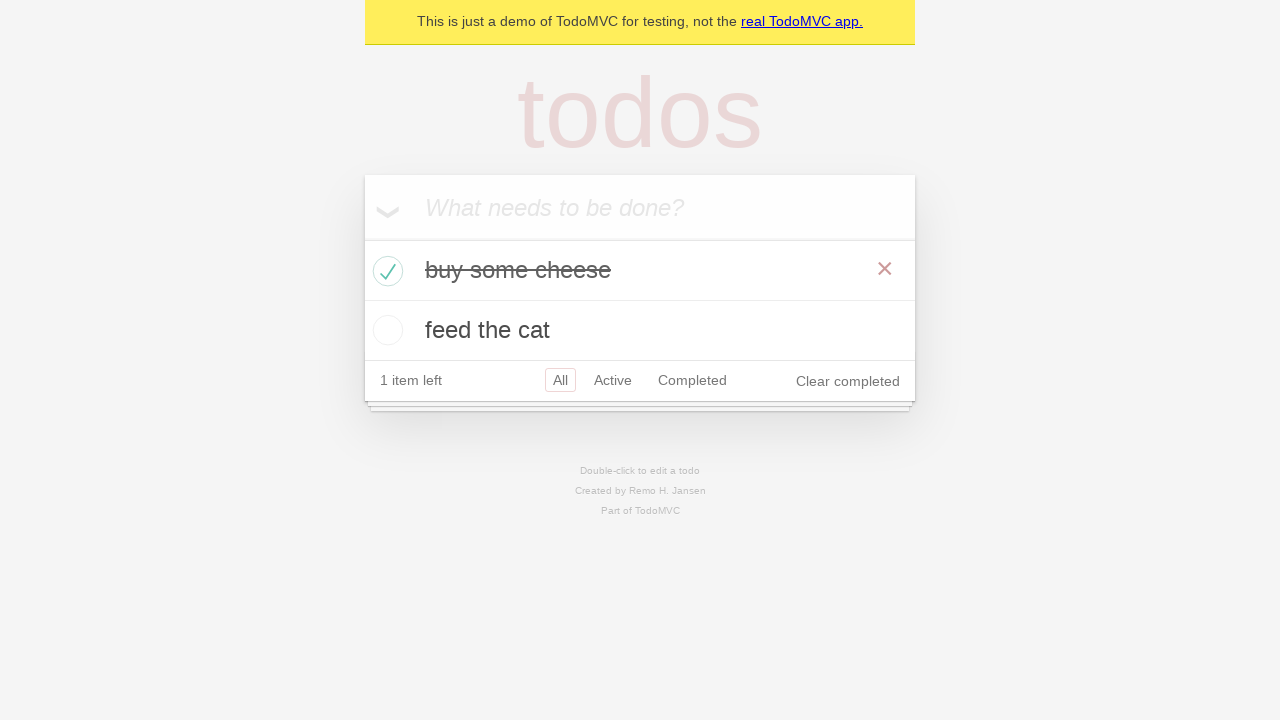

Unchecked the first todo item checkbox to mark as incomplete at (385, 271) on internal:testid=[data-testid="todo-item"s] >> nth=0 >> internal:role=checkbox
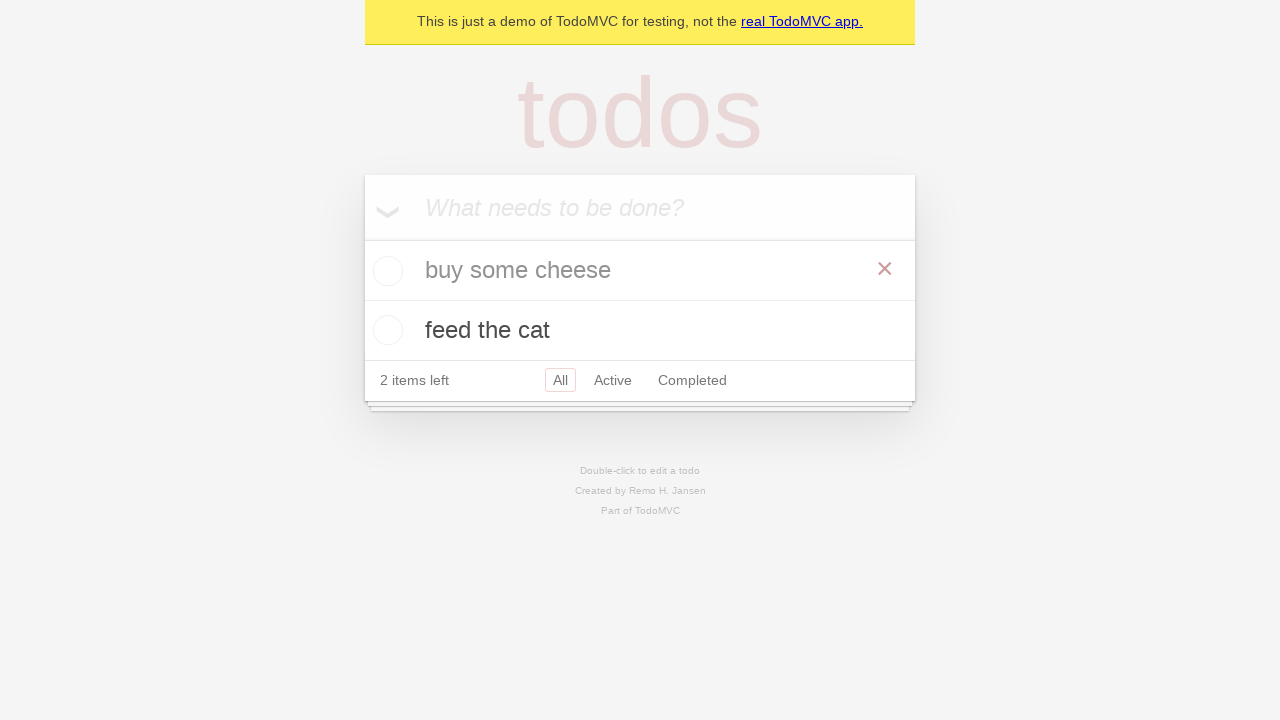

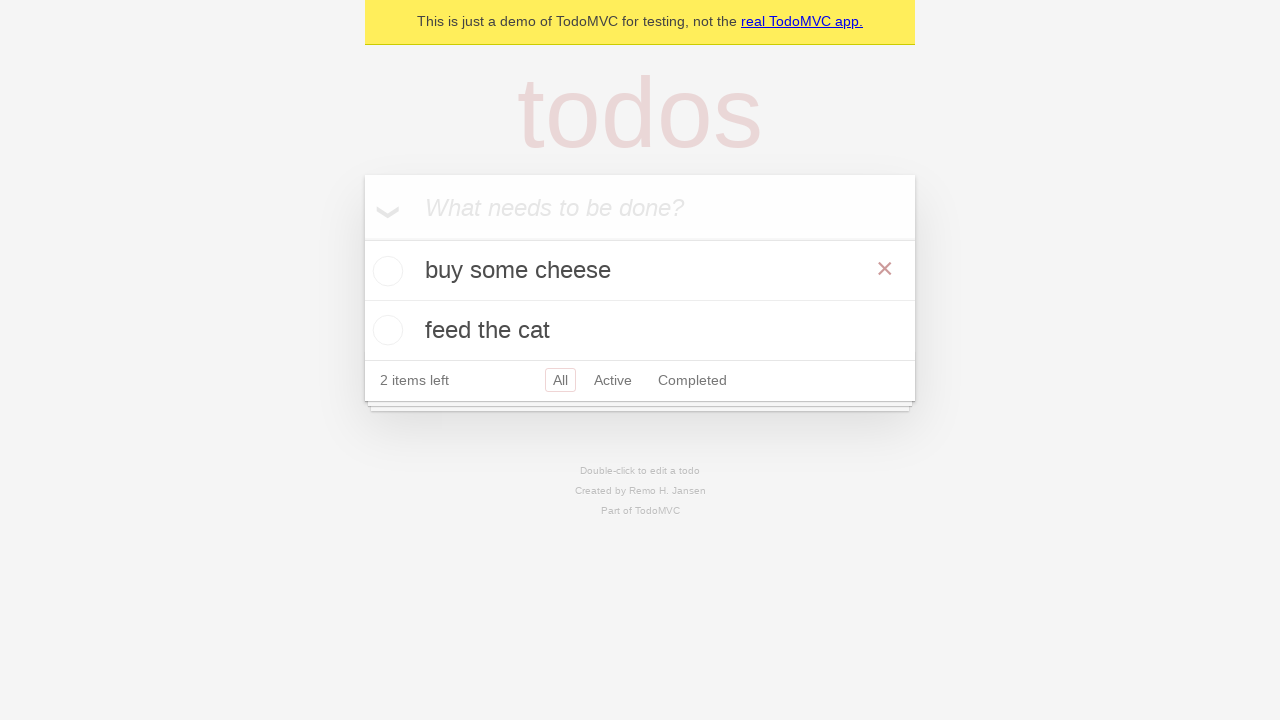